Tests window handling by navigating to Google signup page, clicking the Help link to open a new window, and switching between parent and child windows

Starting URL: https://accounts.google.com/signup

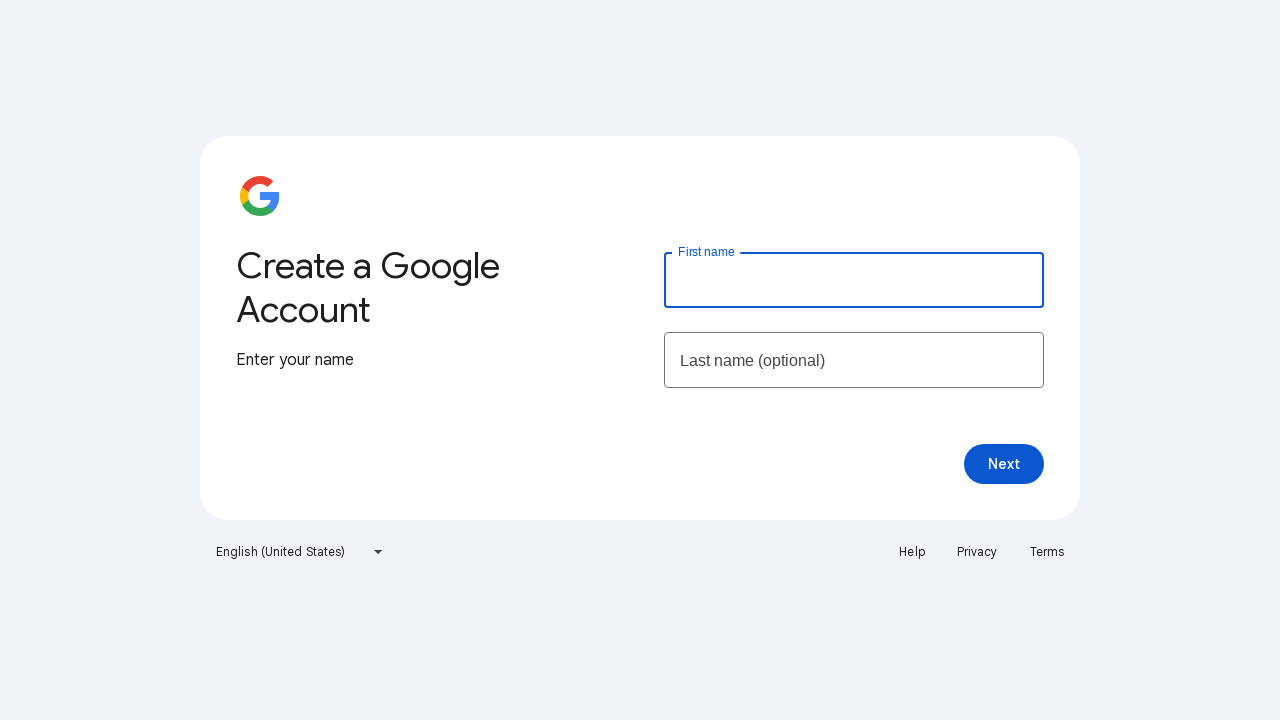

Clicked Help link to open new window at (912, 552) on text=Help
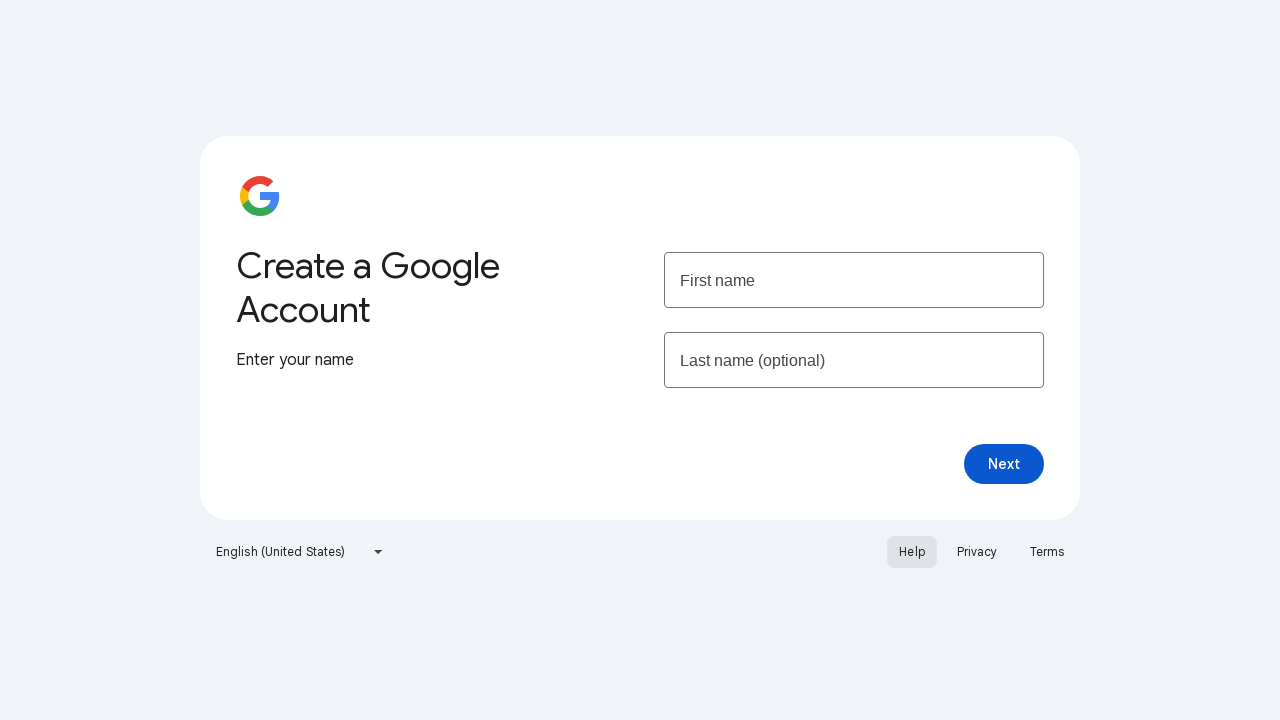

New window opened and captured
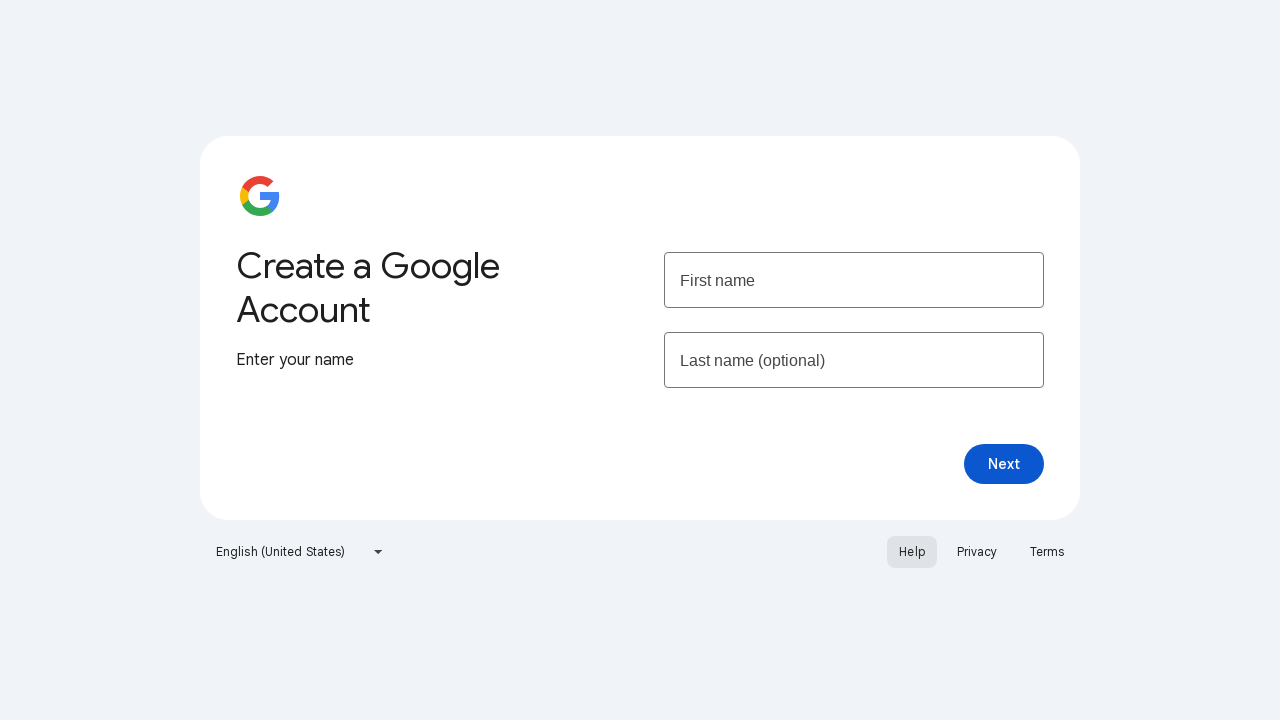

Retrieved new page title: Google Account Help
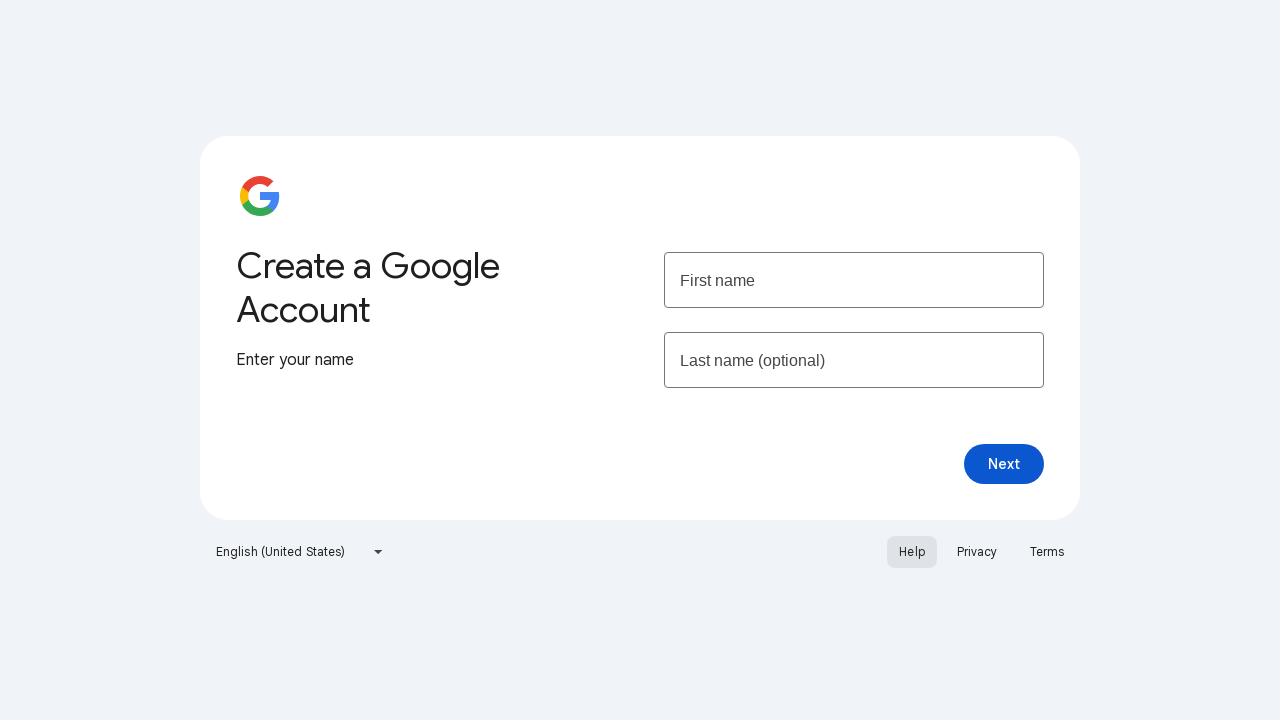

Switched focus back to parent window
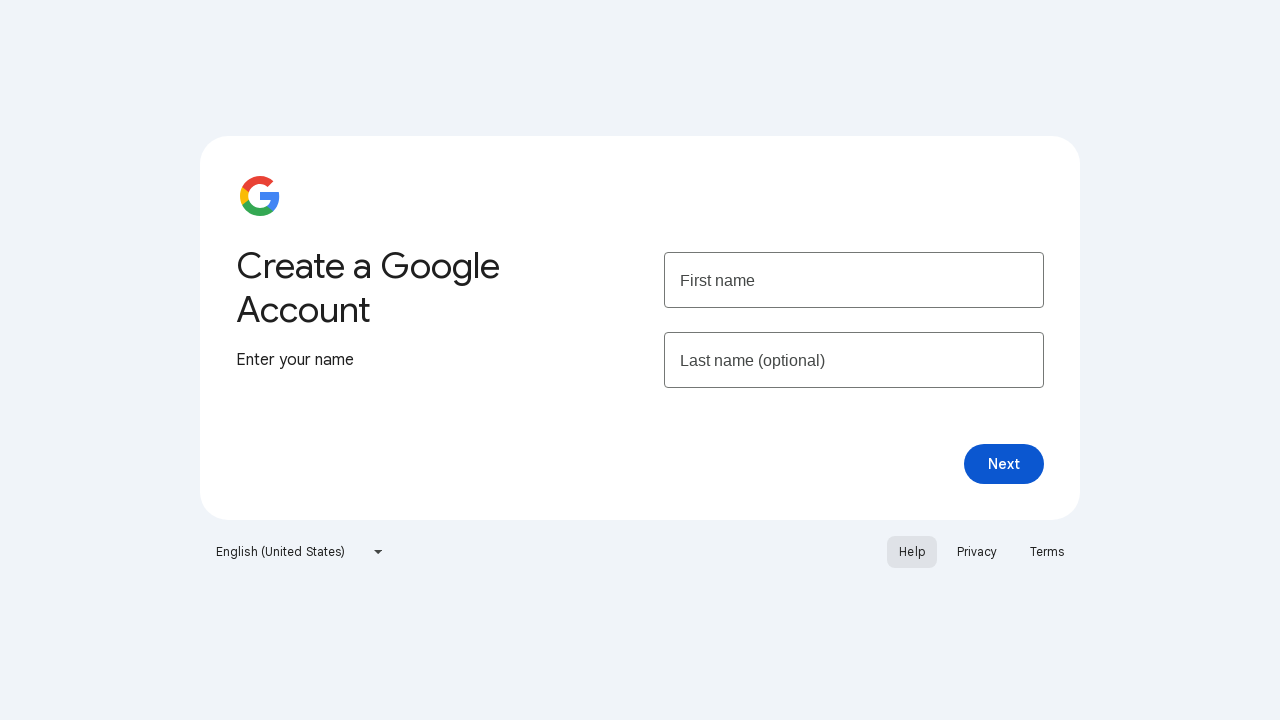

Retrieved original page title: Create your Google Account
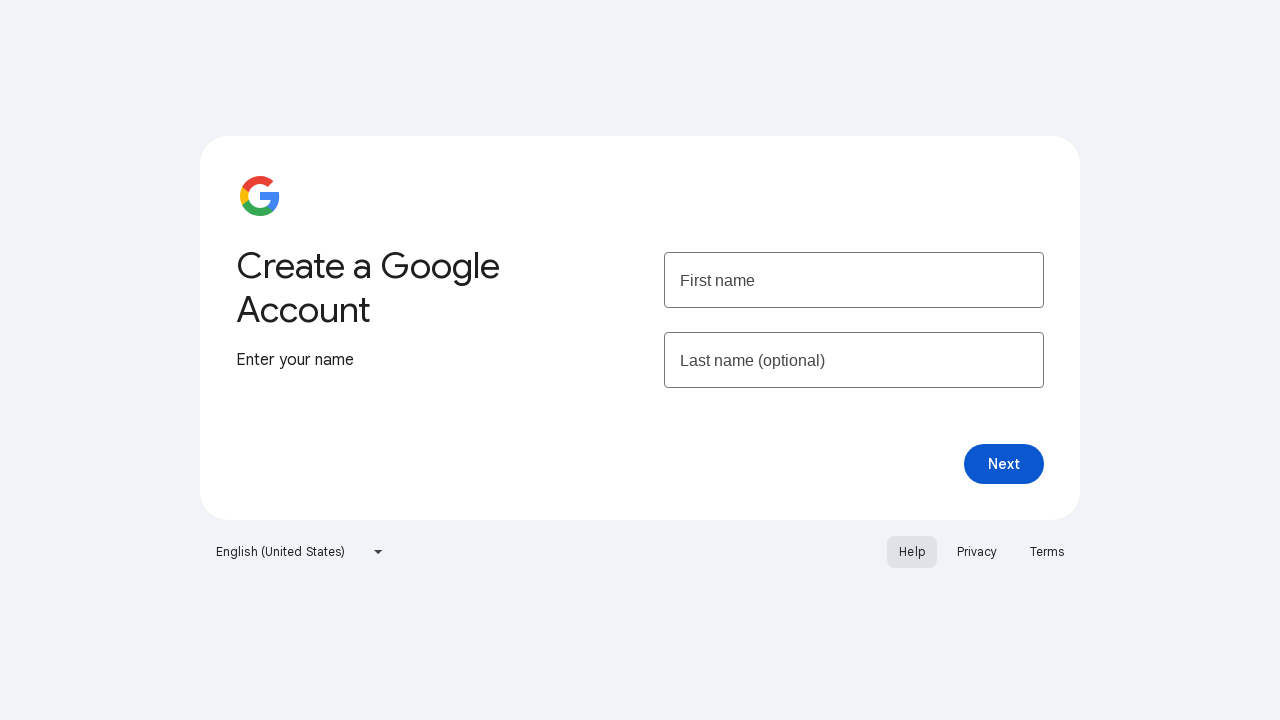

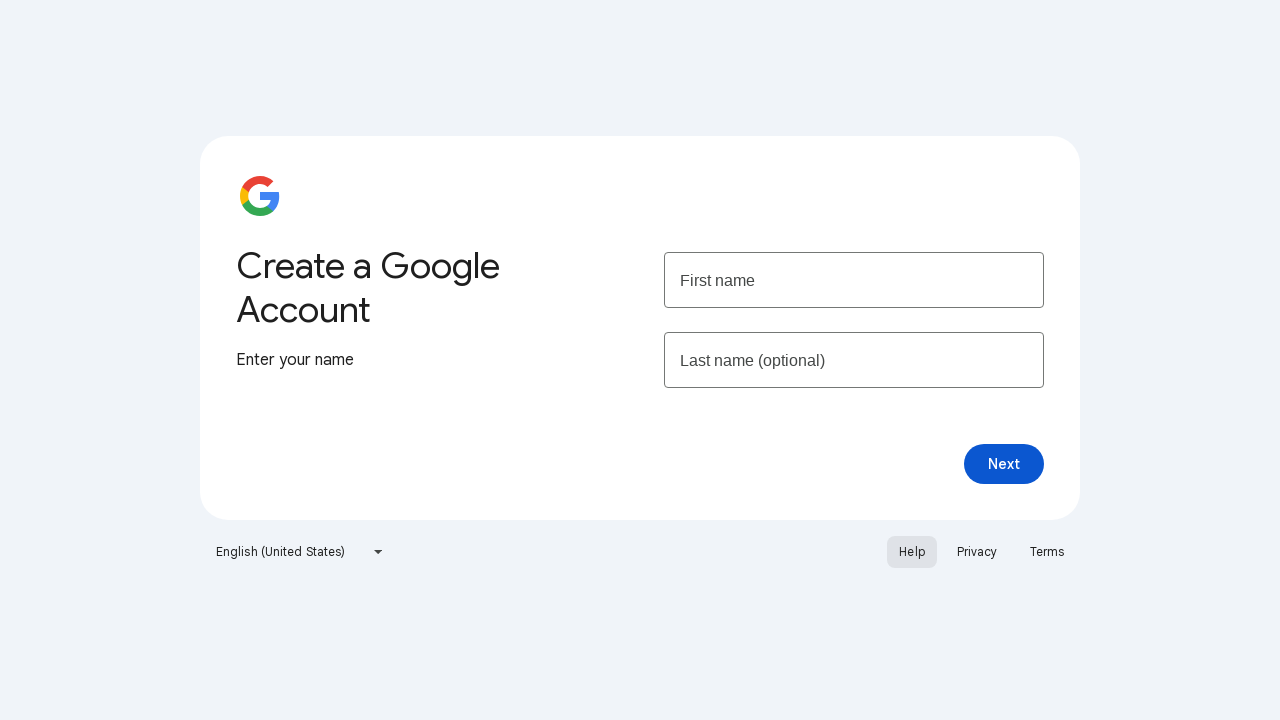